Tests iframe handling by switching into a frame, reading text content, then switching back to the main page

Starting URL: https://demoqa.com/frames

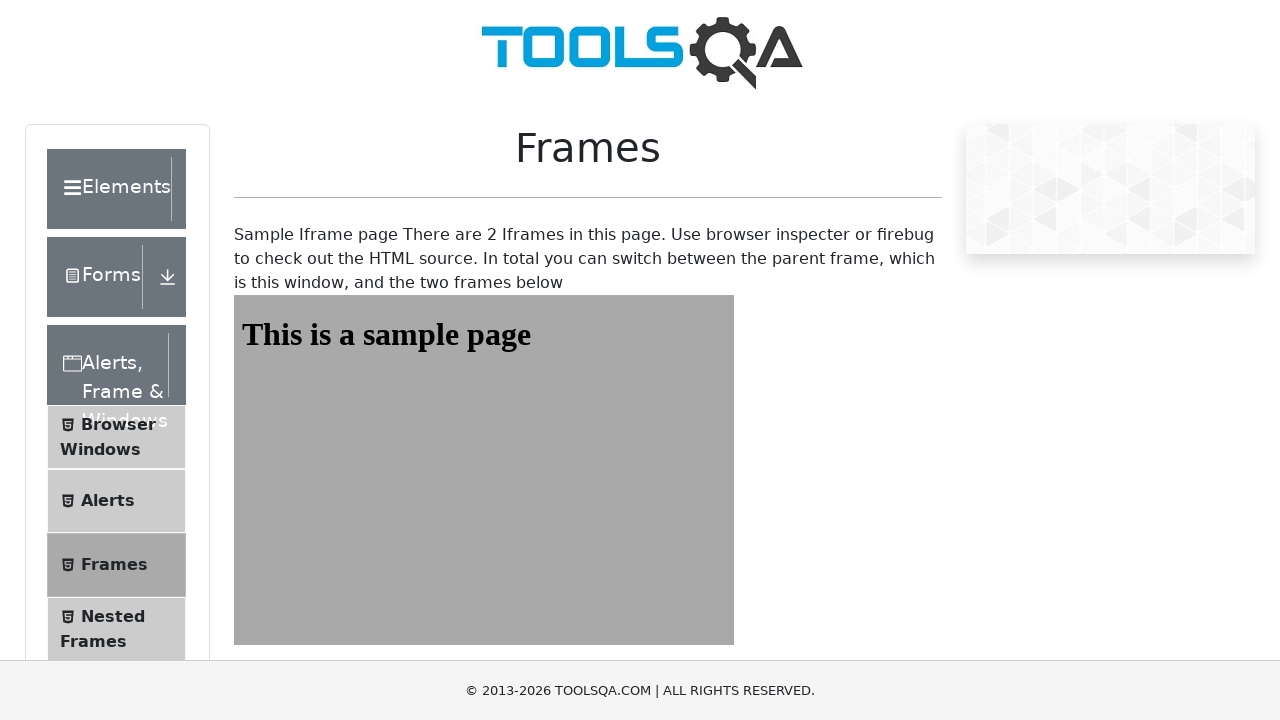

Navigated to frames demo page
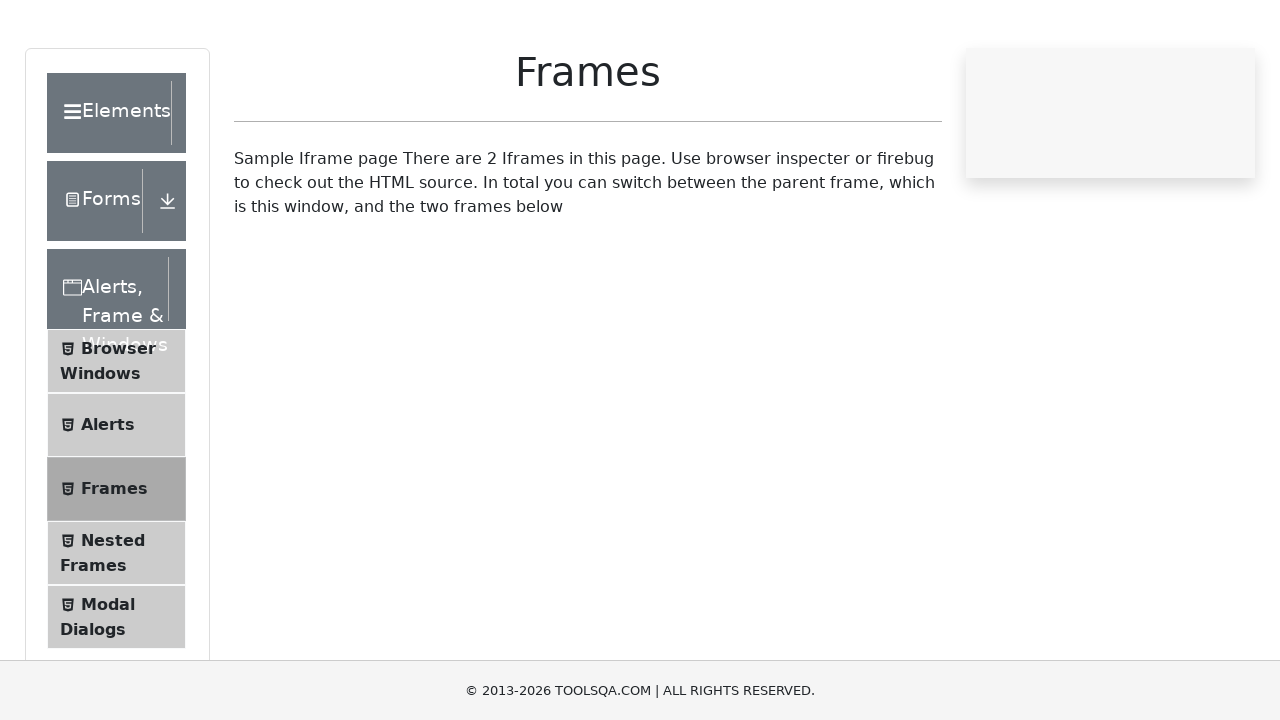

Located iframe#frame1
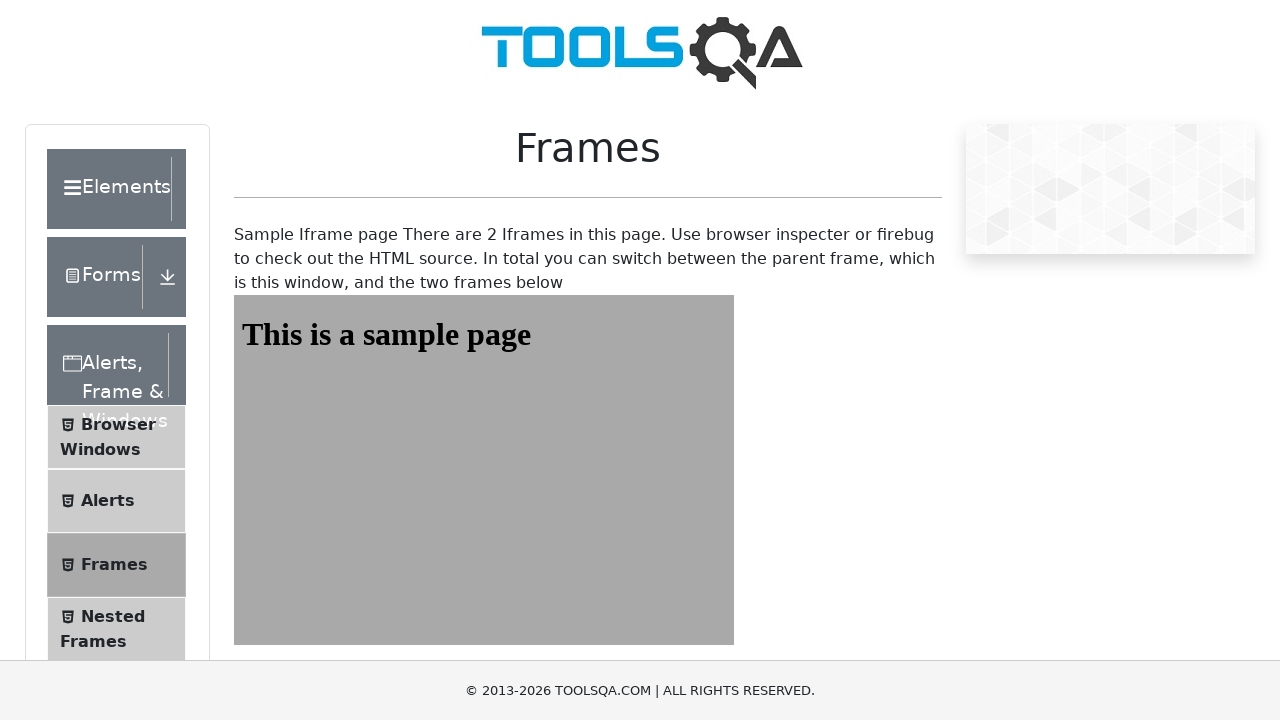

Read text content from iframe: This is a sample page
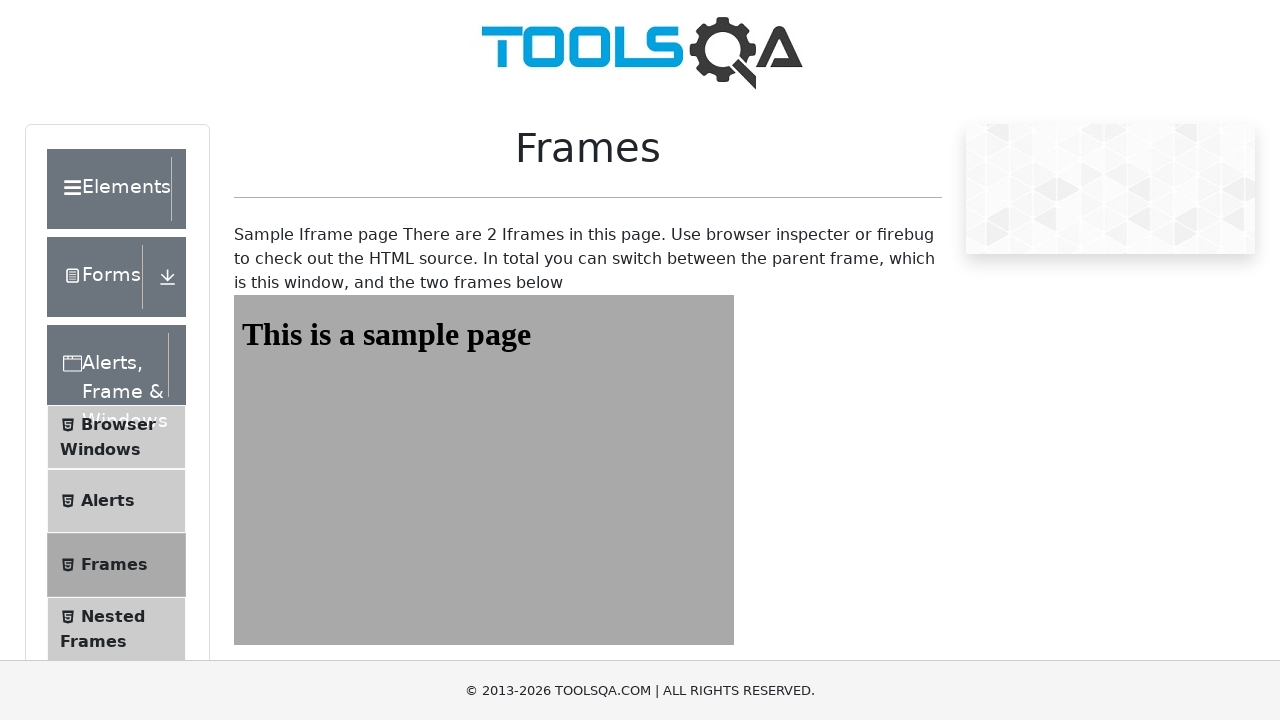

Read text content from main page: Sample Iframe page There are 2 Iframes in this page. Use browser inspecter or firebug to check out the HTML source. In total you can switch between the parent frame, which is this window, and the two frames below
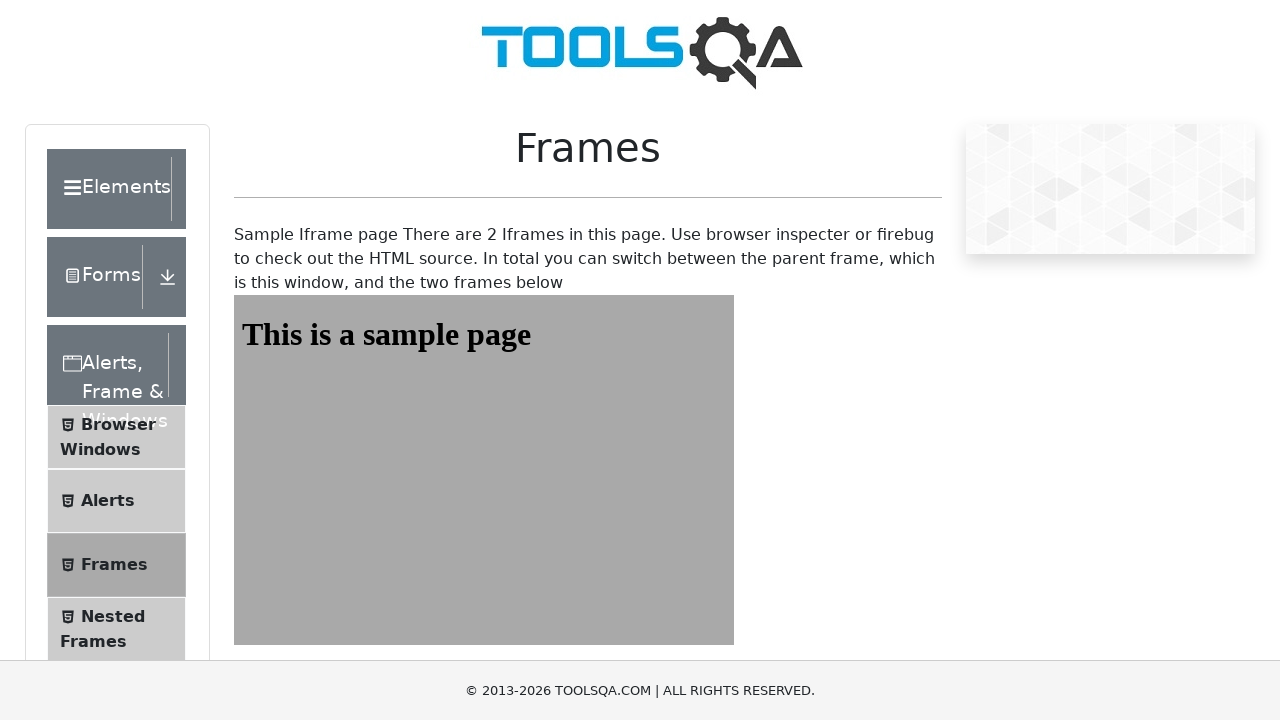

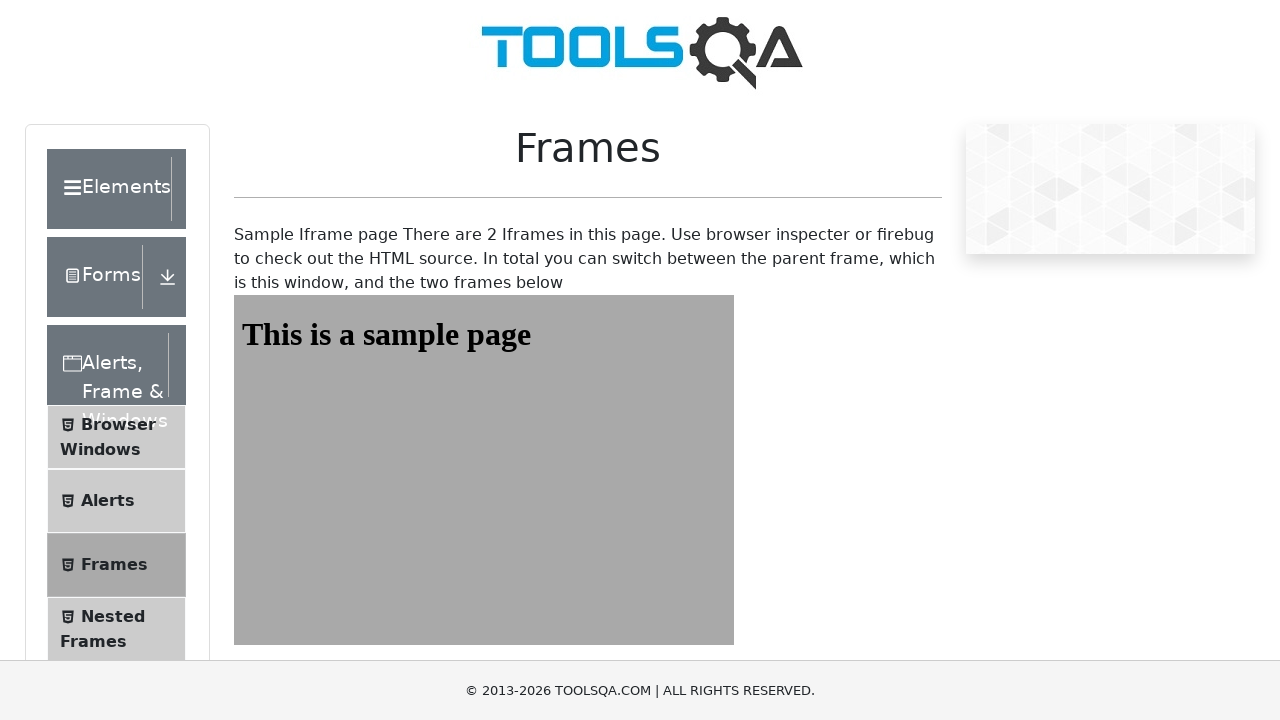